Navigates to Clark County Nevada's Recorder document search page and verifies the page loads successfully

Starting URL: https://recorderecomm.clarkcountynv.gov/AcclaimWeb/Search/SearchTypeDocType

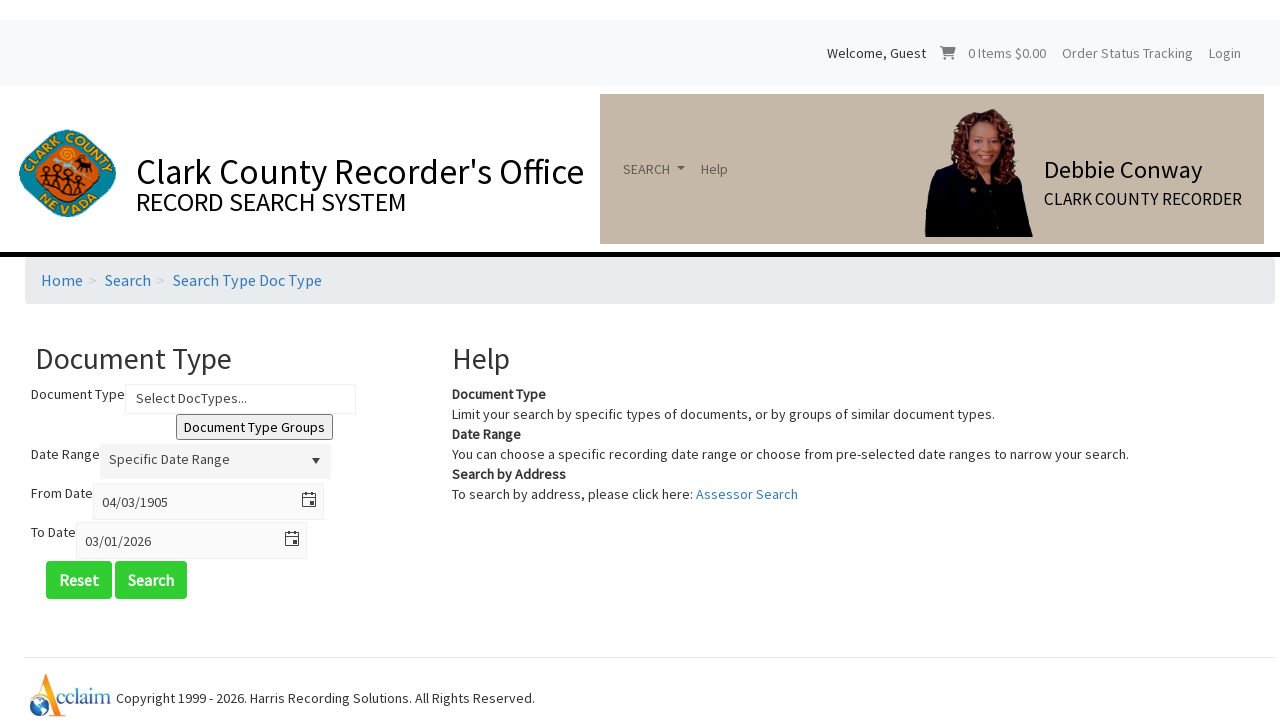

Waited for Clark County Nevada Recorder document search page to load (domcontentloaded)
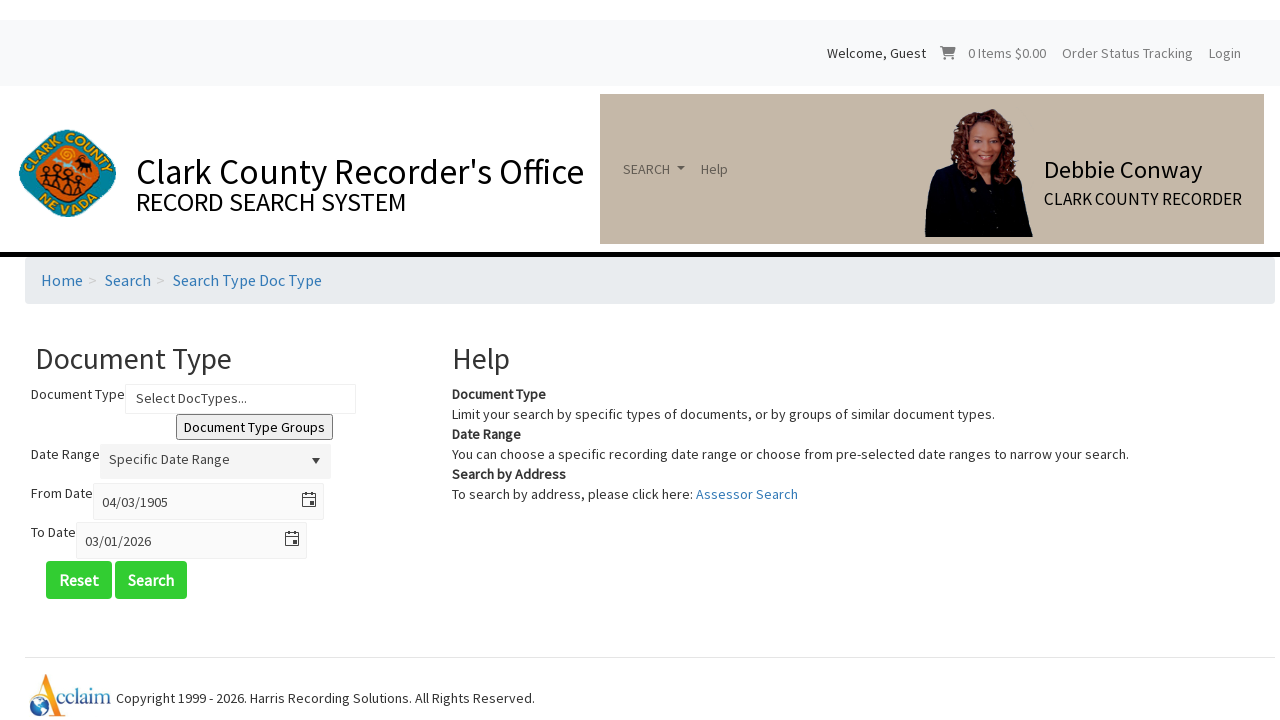

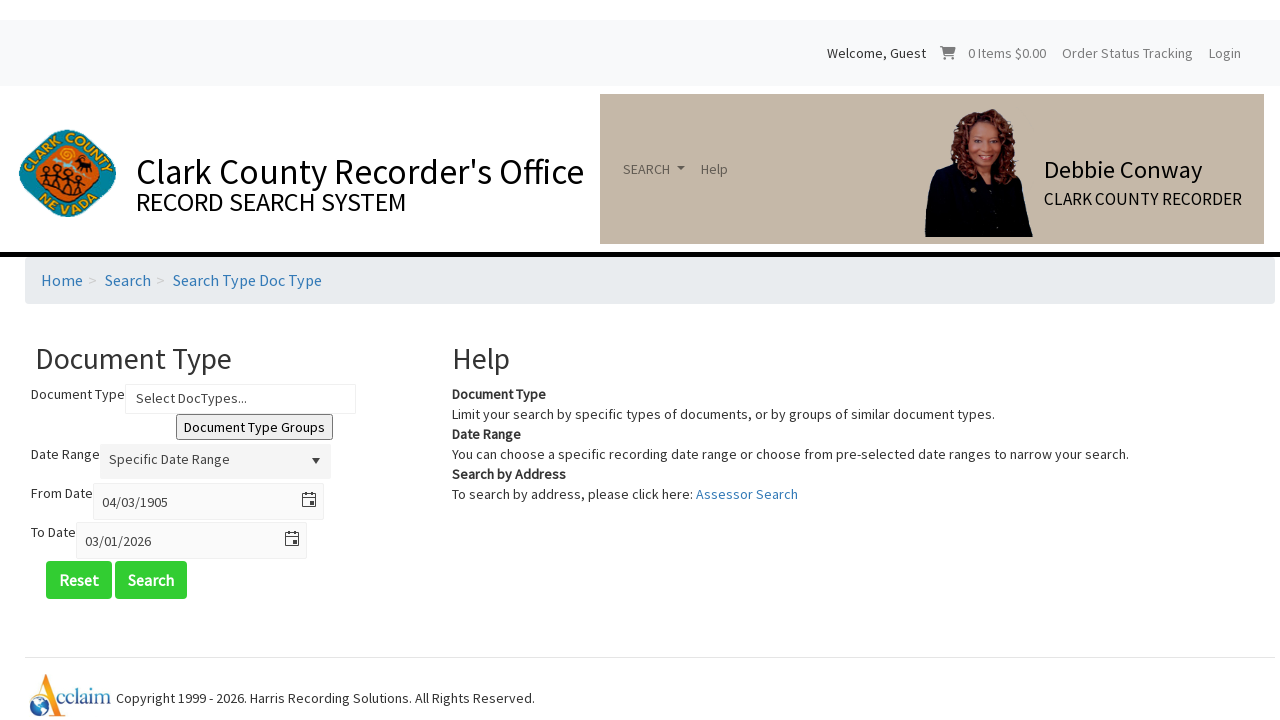